Tests double-click functionality by navigating to buttons section and double-clicking a button to verify the message appears

Starting URL: https://demoqa.com/

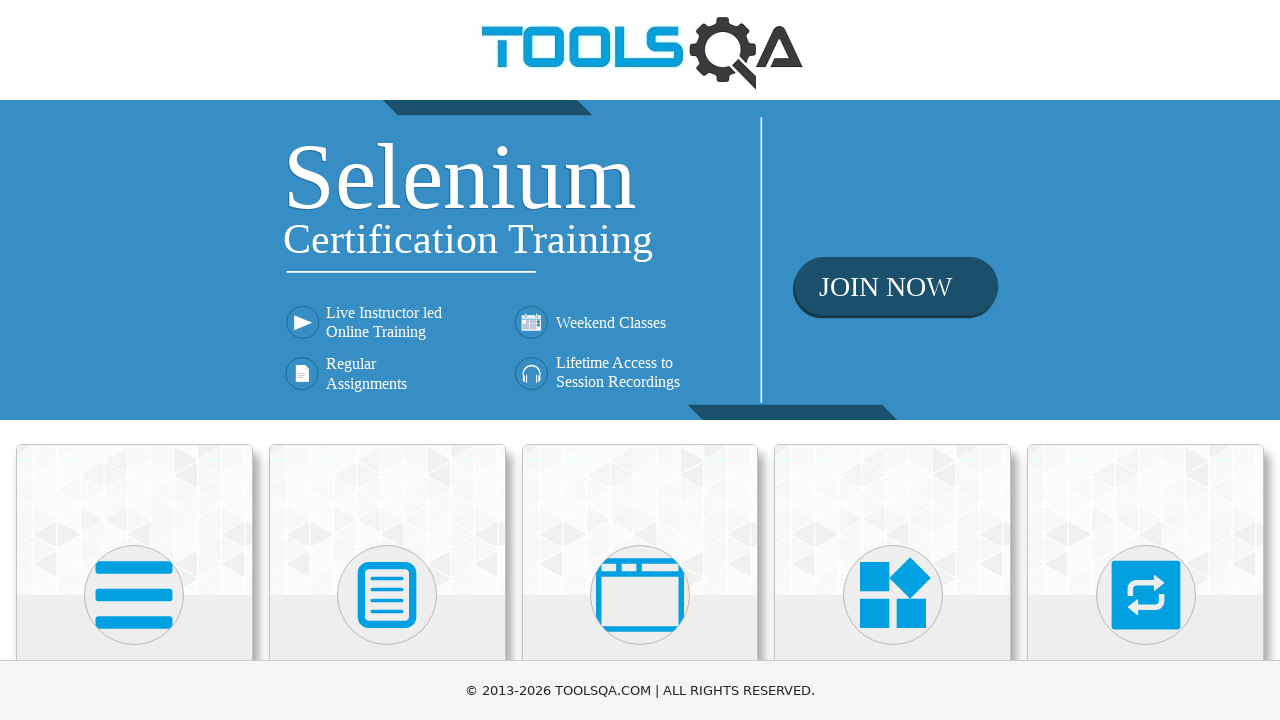

Scrolled Elements card into view
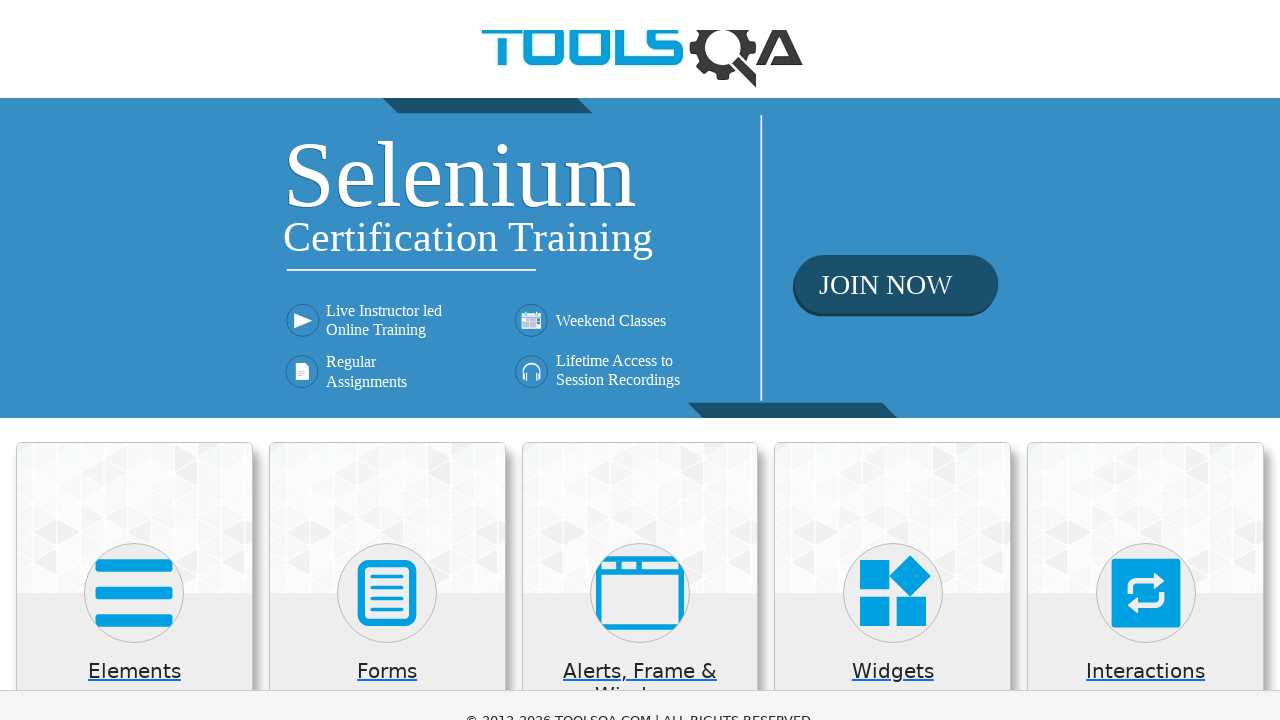

Clicked on Elements card to expand menu at (134, 12) on xpath=//div[@class='card-body']/h5[text()='Elements']
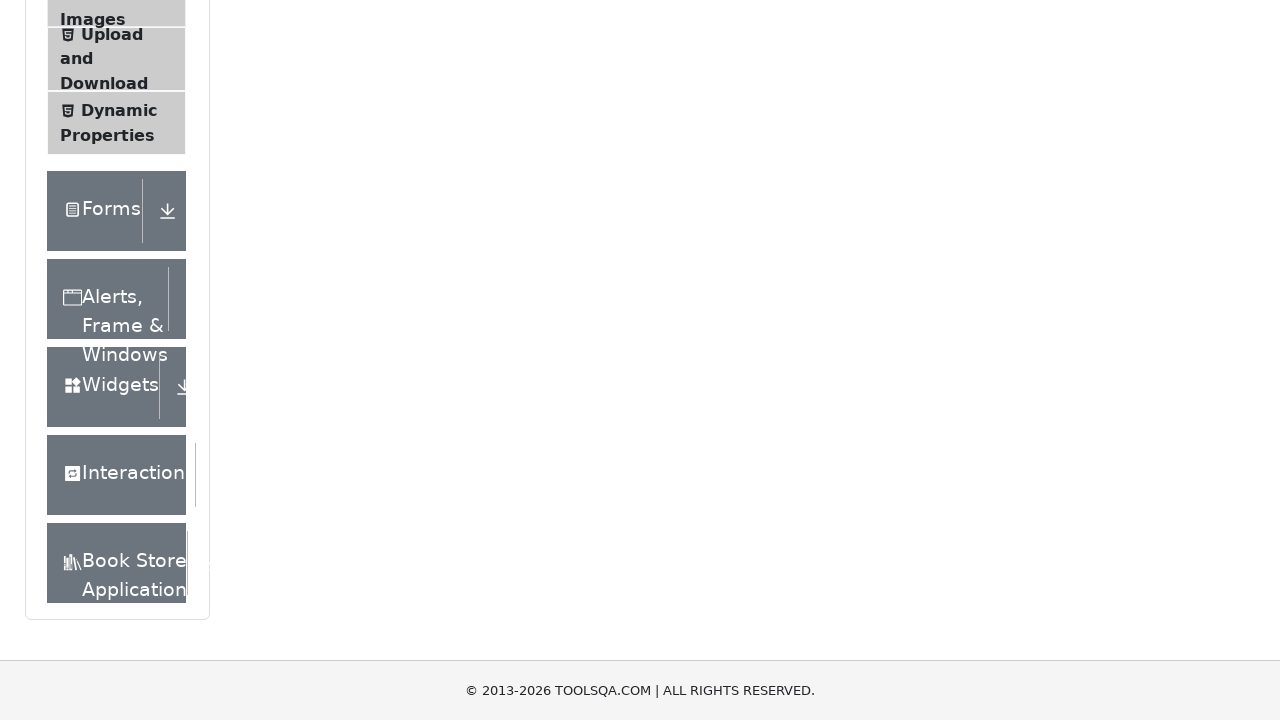

Clicked on Buttons menu item at (116, 360) on #item-4
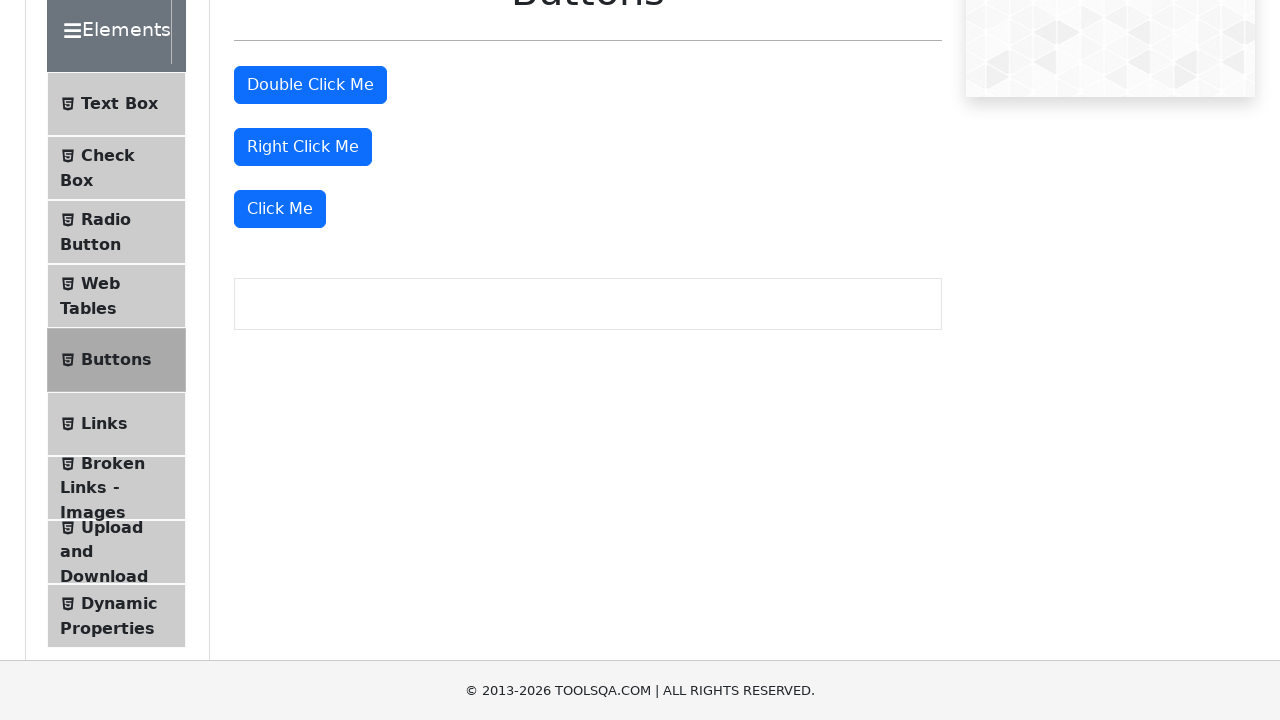

Double-clicked the button to test double-click functionality at (310, 85) on #doubleClickBtn
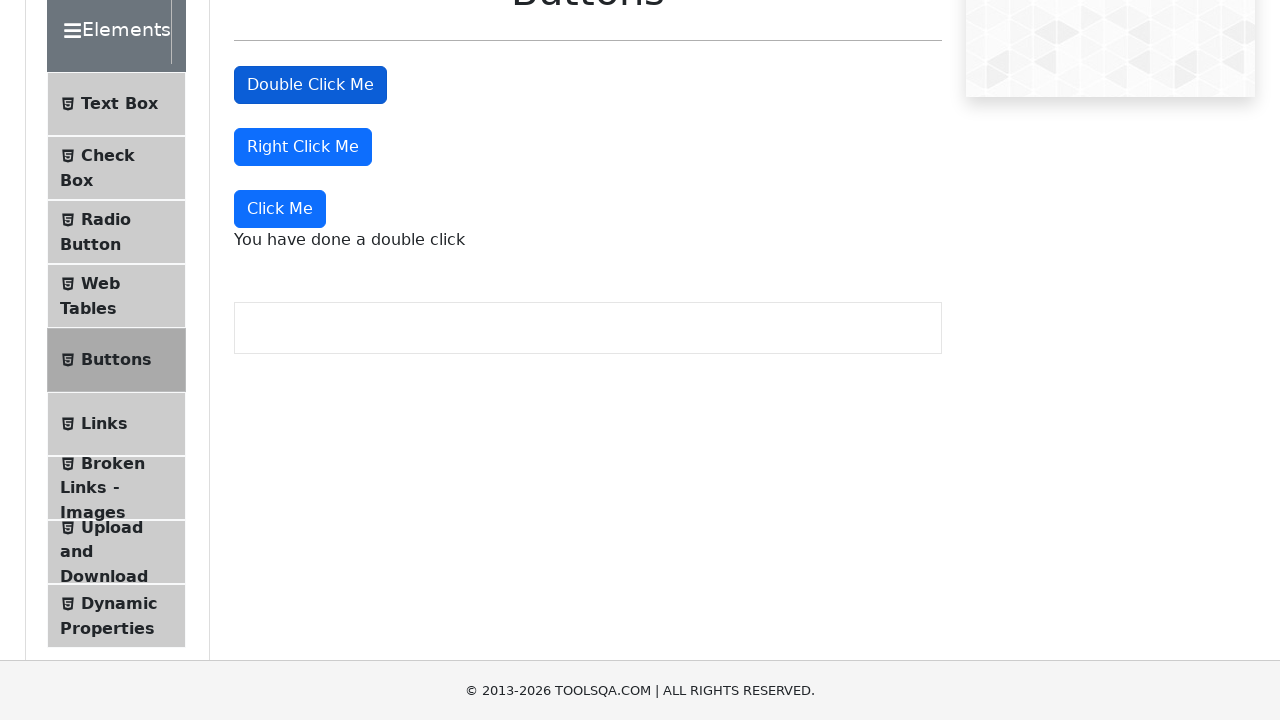

Double-click message appeared on page
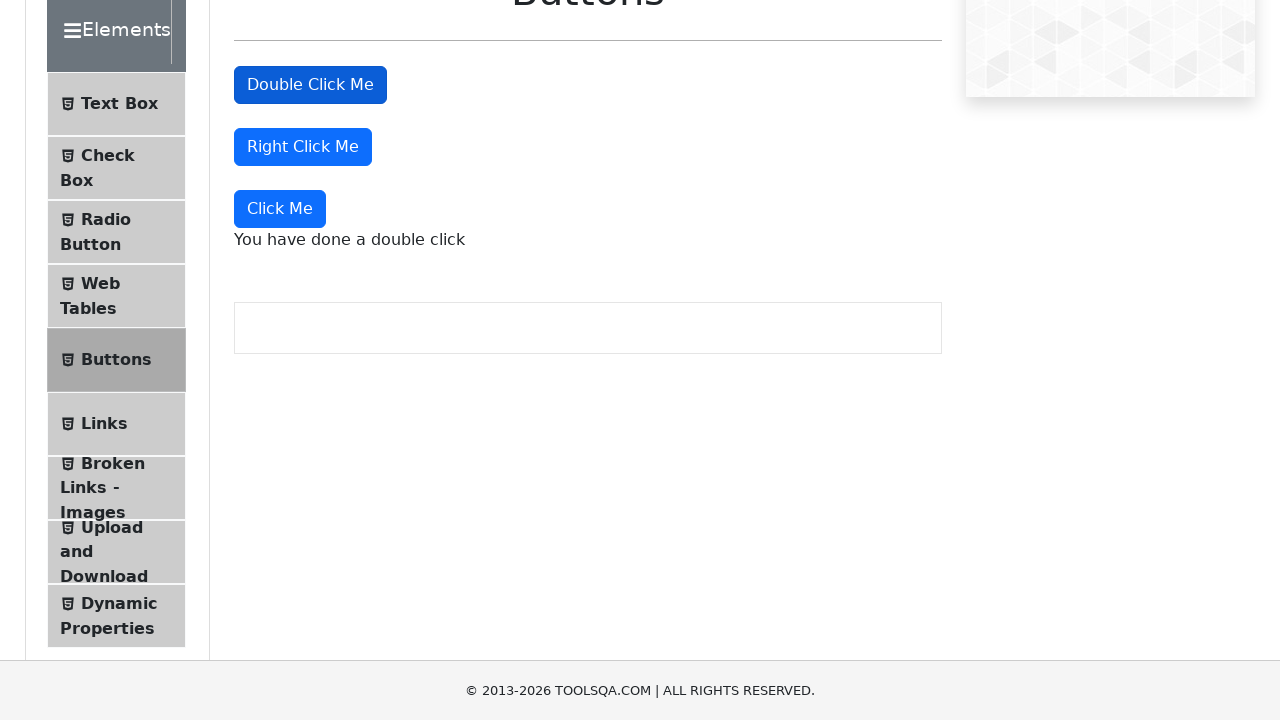

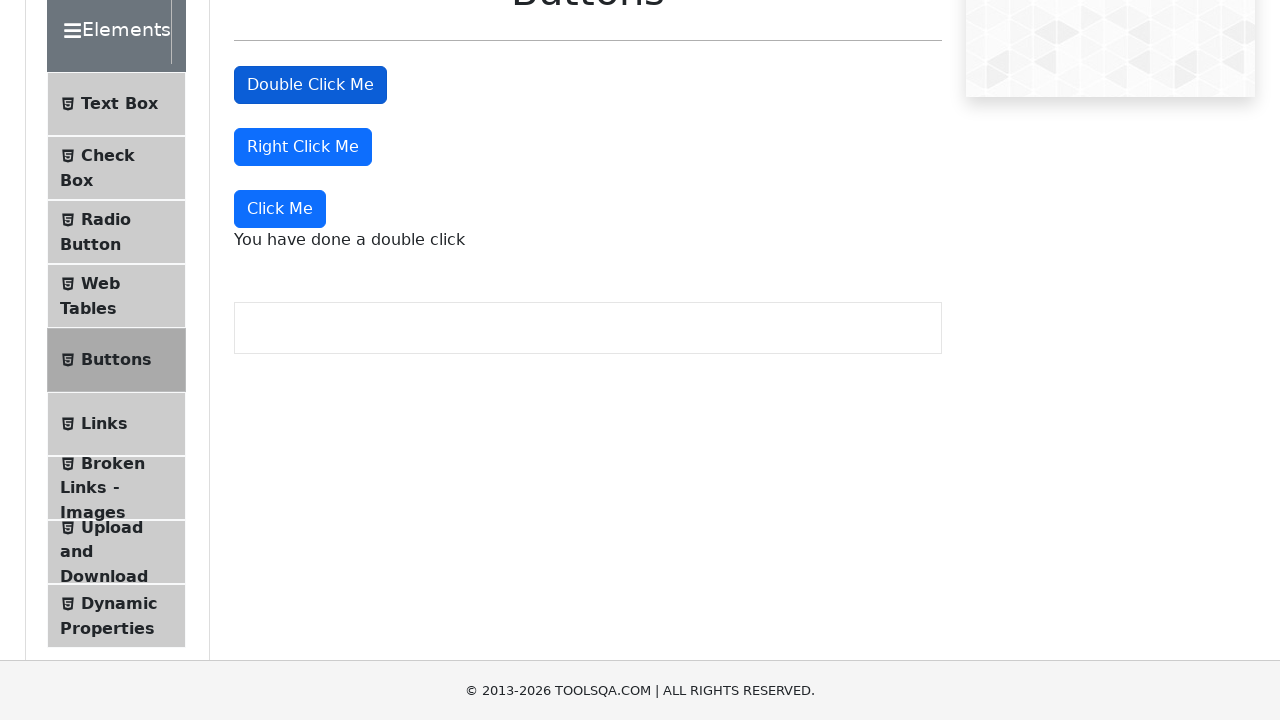